Tests the passenger count dropdown functionality by opening the dropdown, incrementing the adult passenger count 4 times using the increment button, and then closing the dropdown.

Starting URL: https://rahulshettyacademy.com/dropdownsPractise/

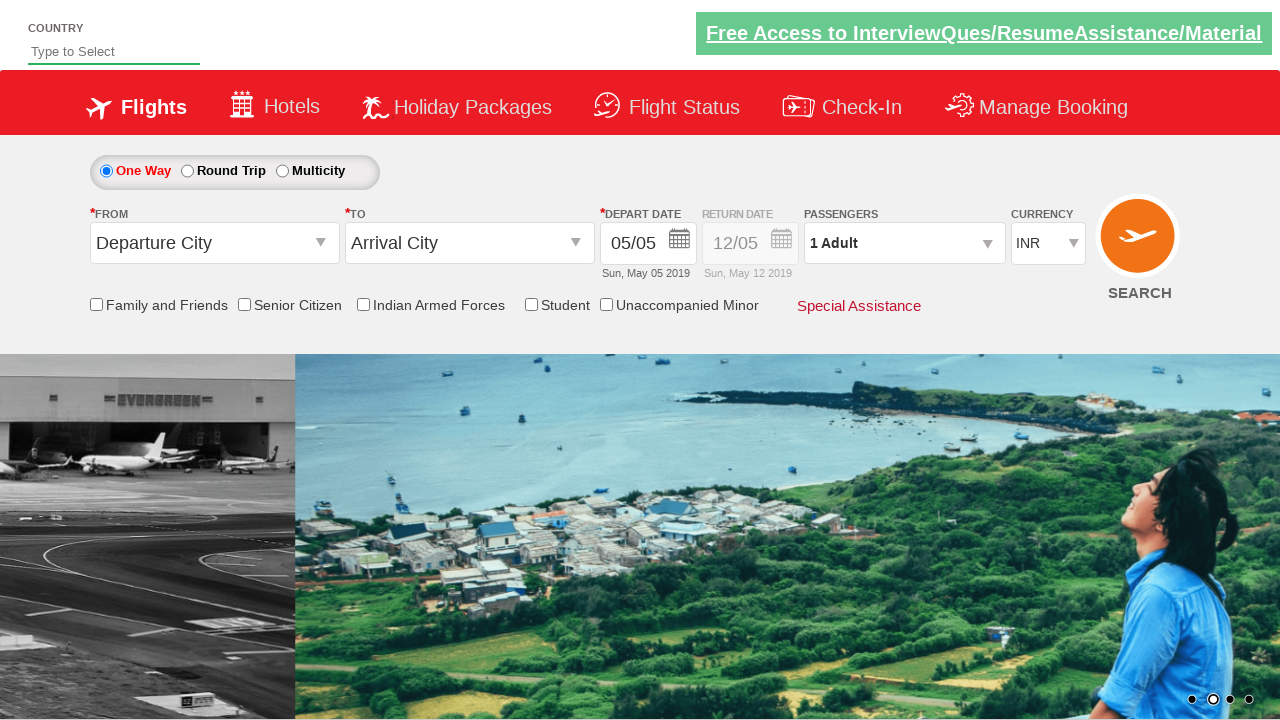

Clicked to open the passenger info dropdown at (904, 243) on #divpaxinfo
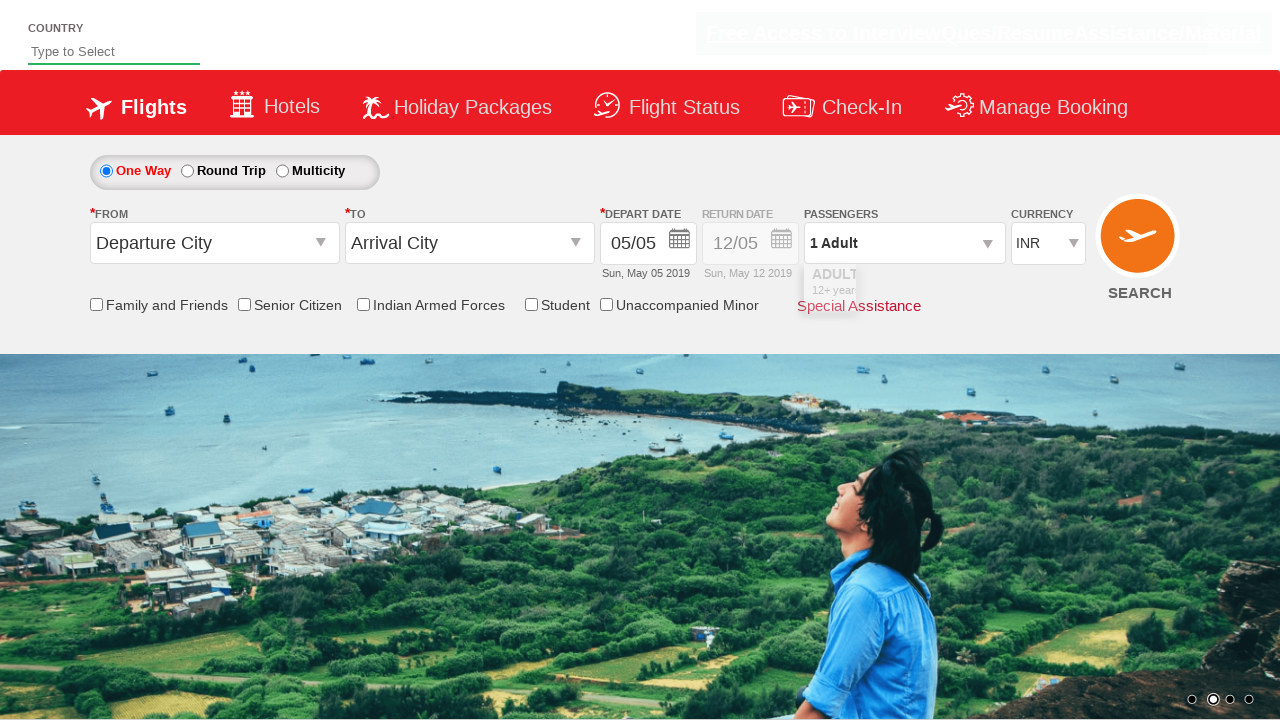

Dropdown became visible and increment adult button is available
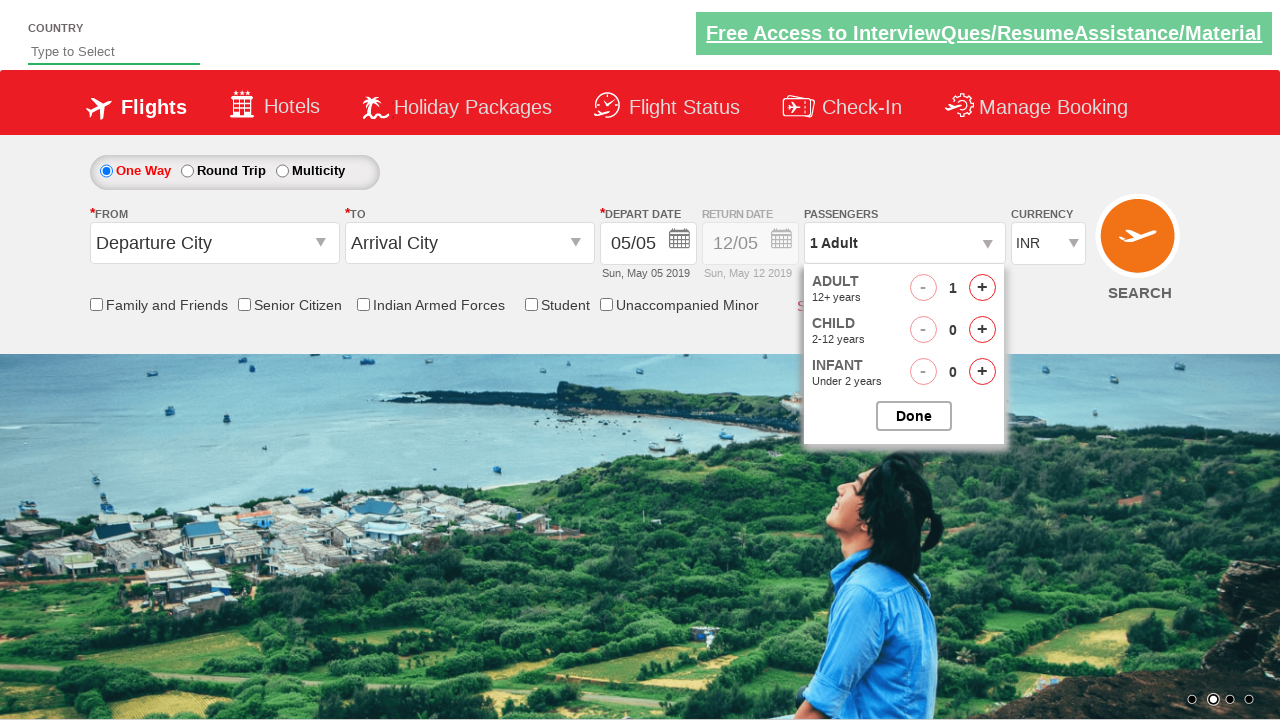

Clicked increment adult passenger button (iteration 1 of 4) at (982, 288) on #hrefIncAdt
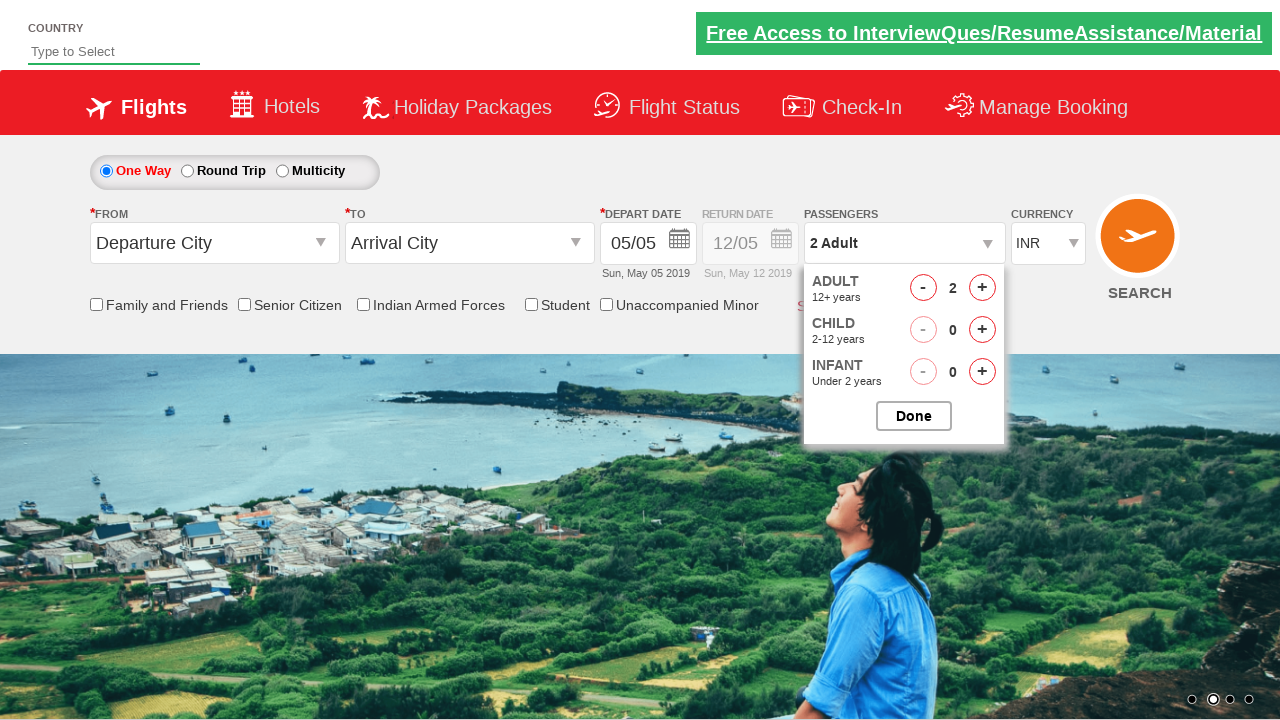

Clicked increment adult passenger button (iteration 2 of 4) at (982, 288) on #hrefIncAdt
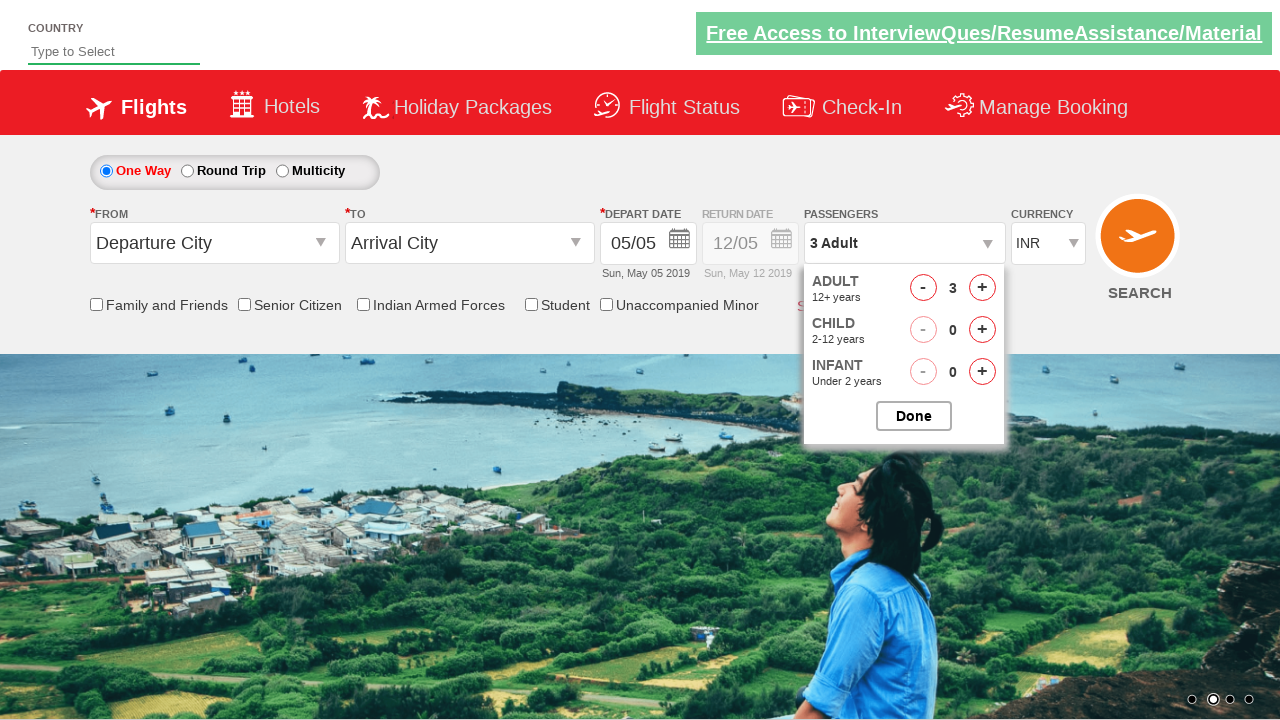

Clicked increment adult passenger button (iteration 3 of 4) at (982, 288) on #hrefIncAdt
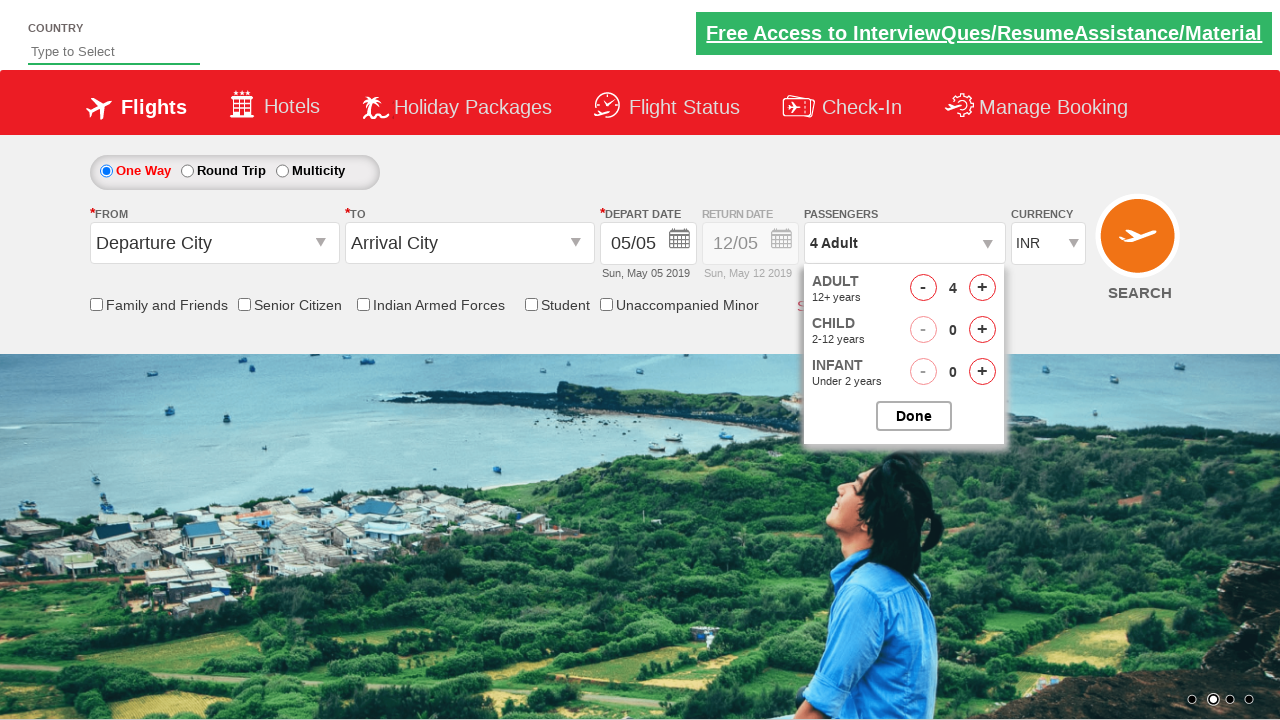

Clicked increment adult passenger button (iteration 4 of 4) at (982, 288) on #hrefIncAdt
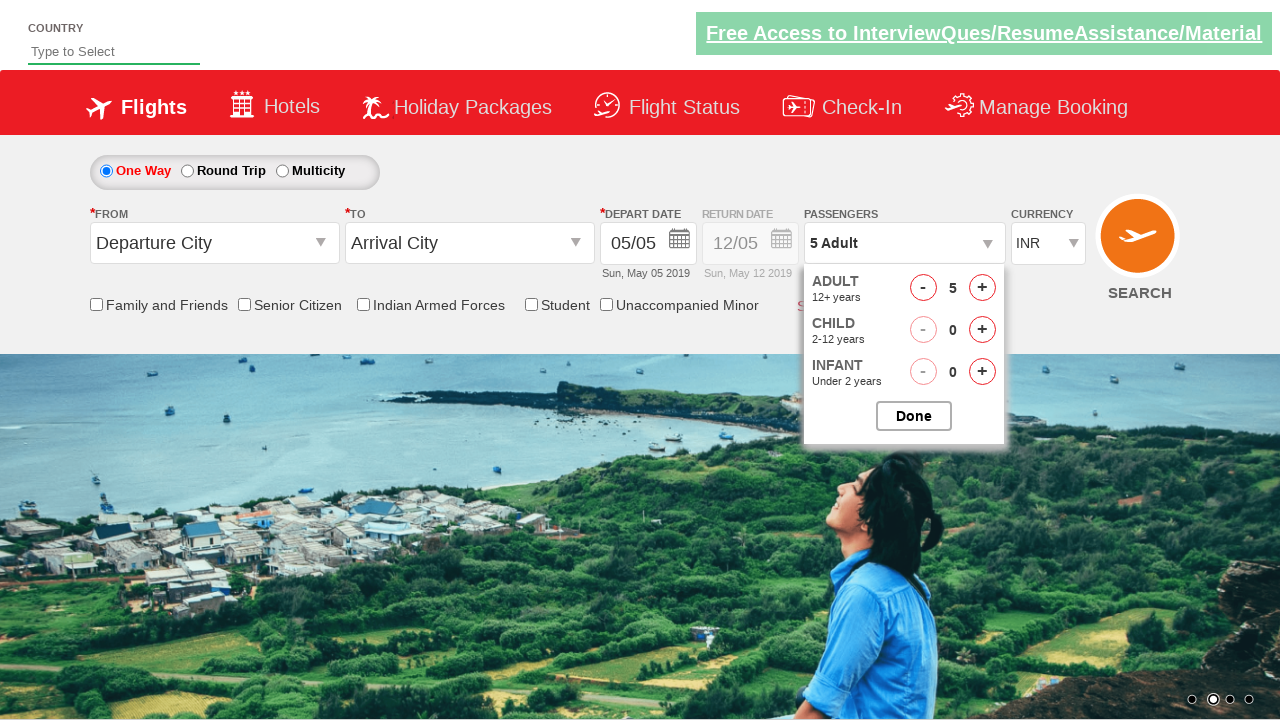

Clicked to close the passenger options dropdown at (914, 416) on #btnclosepaxoption
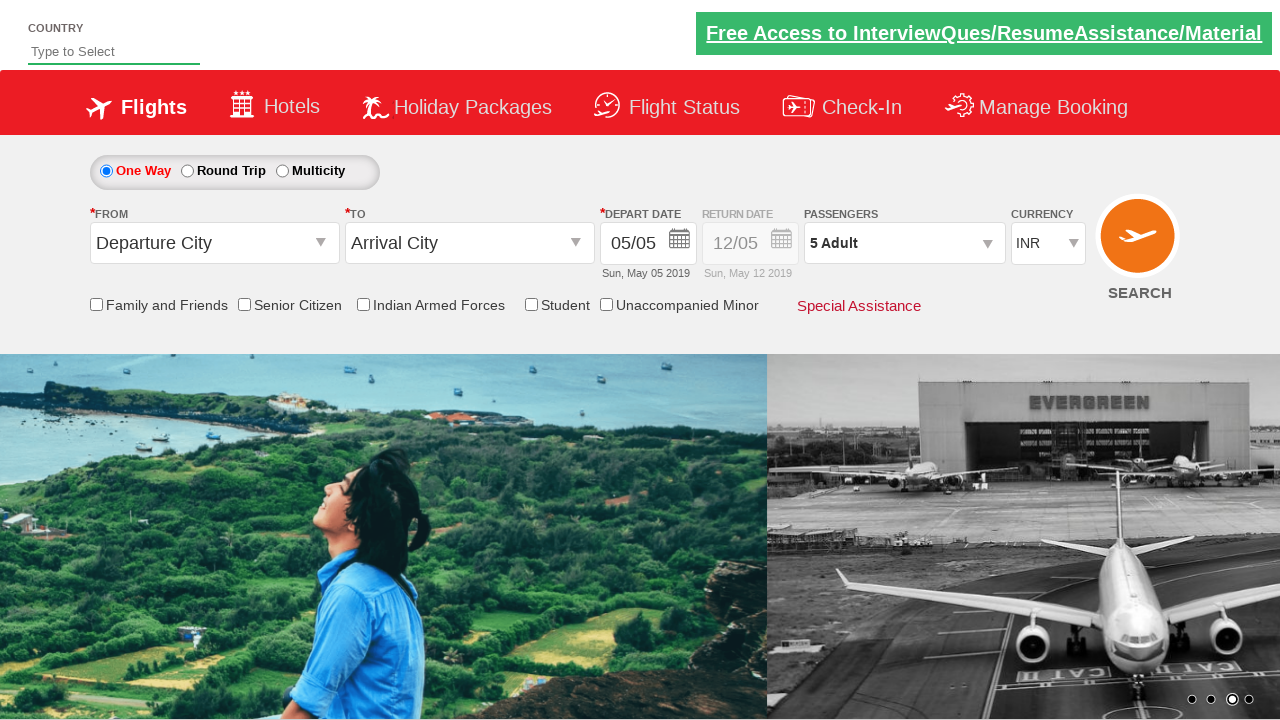

Dropdown closed and passenger count updated
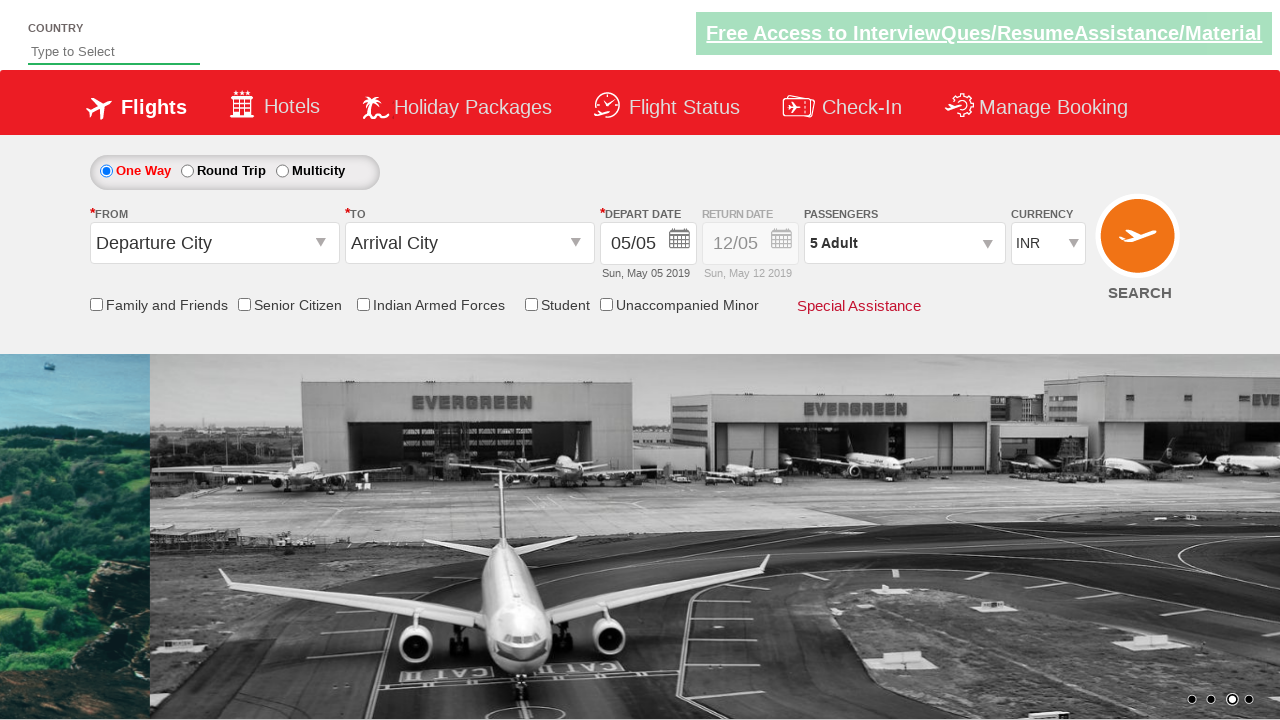

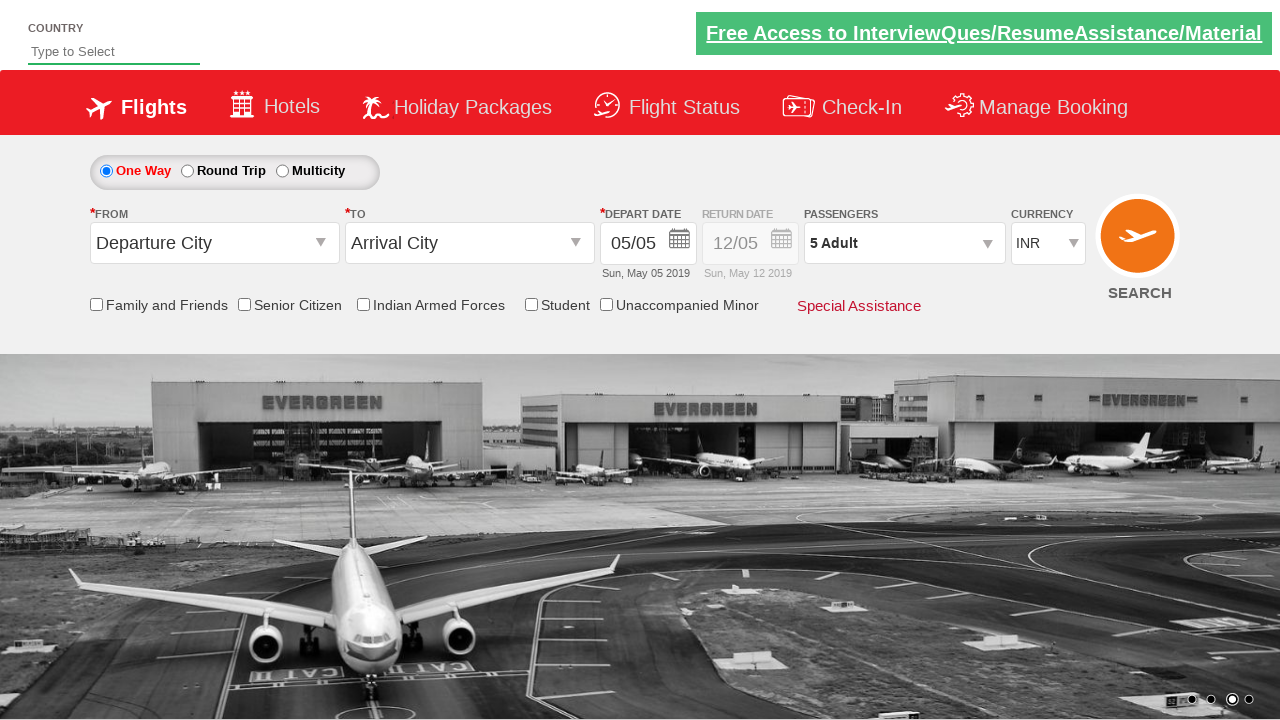